Navigates to BestBuy website and clicks on the Yardbird link to open a new window/tab

Starting URL: https://www.bestbuy.com/?intl=nosplash

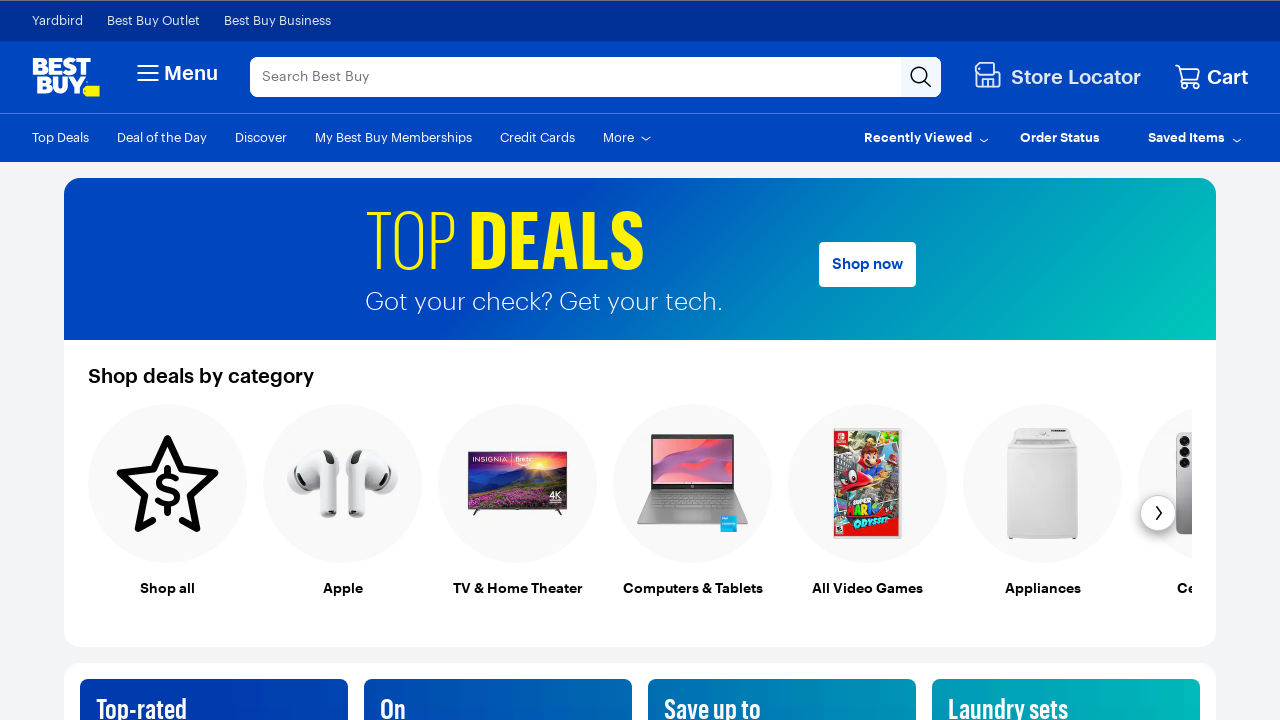

Navigated to BestBuy website
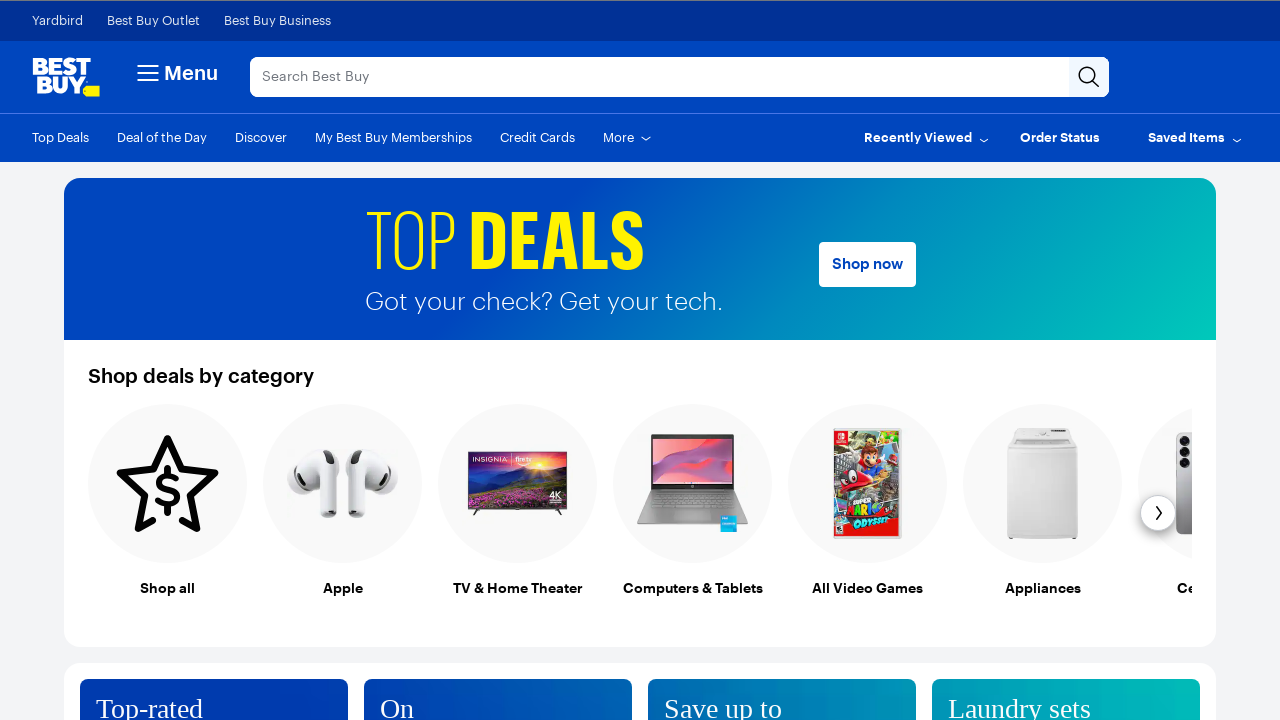

Clicked on the Yardbird link to open a new window/tab at (58, 21) on a:has-text('Yardbird')
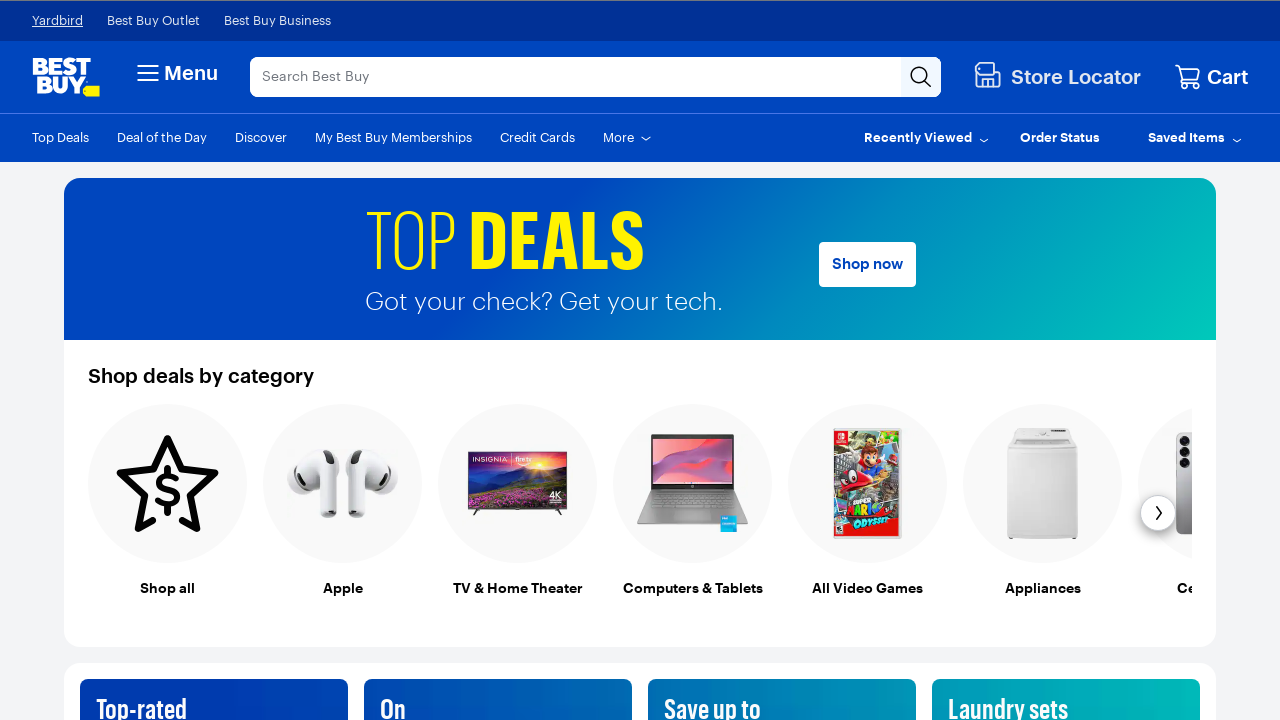

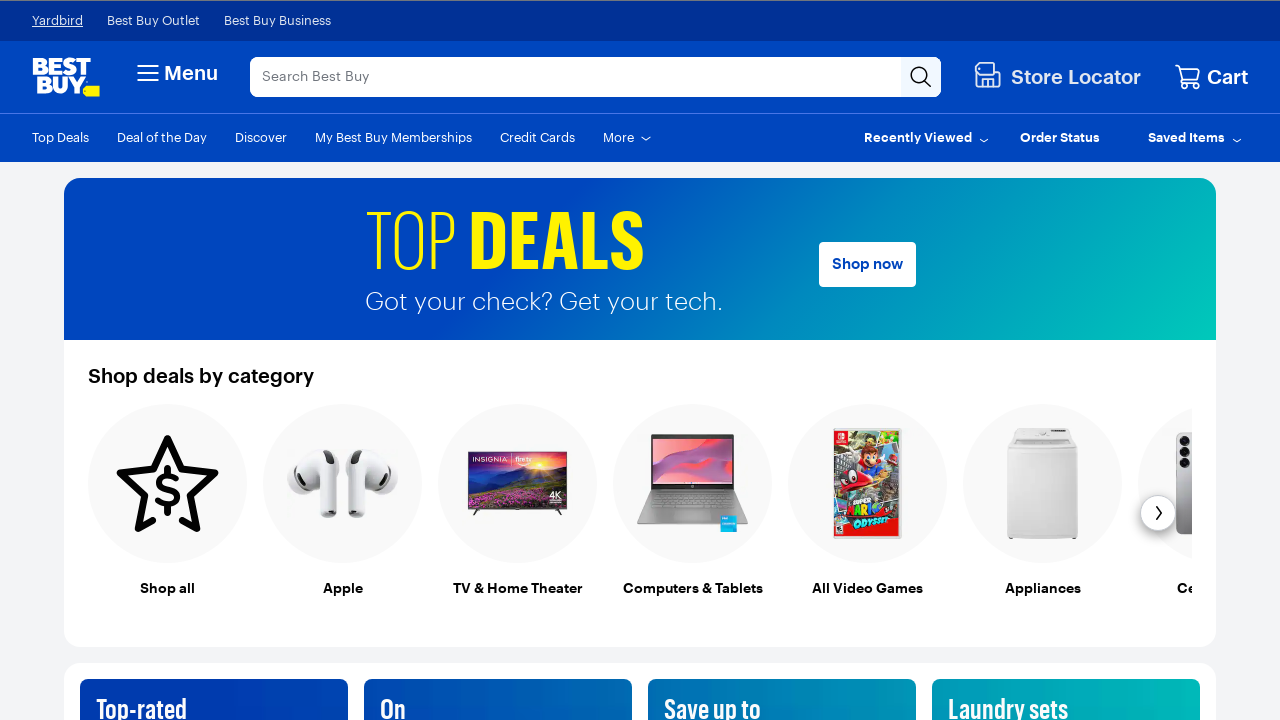